Tests the GreenKart shopping application by searching for products containing 'ca', verifying 4 visible products are displayed, adding the 2nd product to cart, and then adding Cashews to cart using iteration through products.

Starting URL: https://rahulshettyacademy.com/seleniumPractise/#/

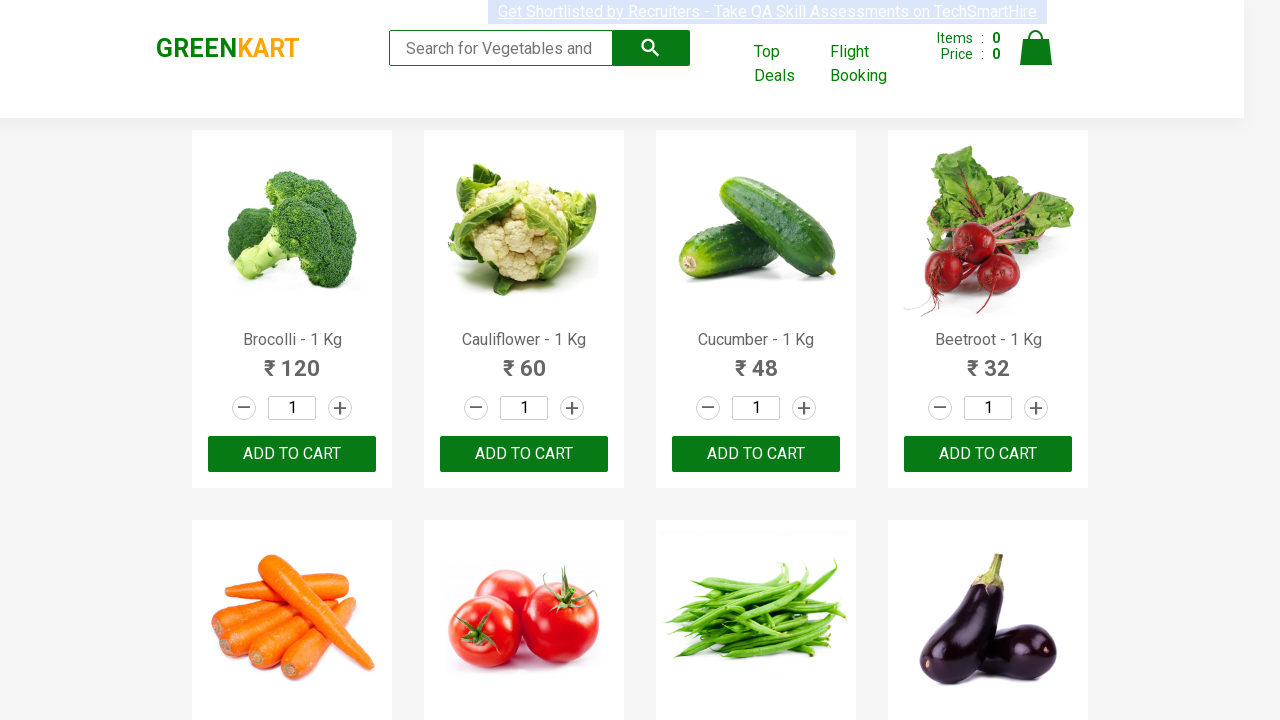

Typed 'ca' in search box to filter products on .search-keyword
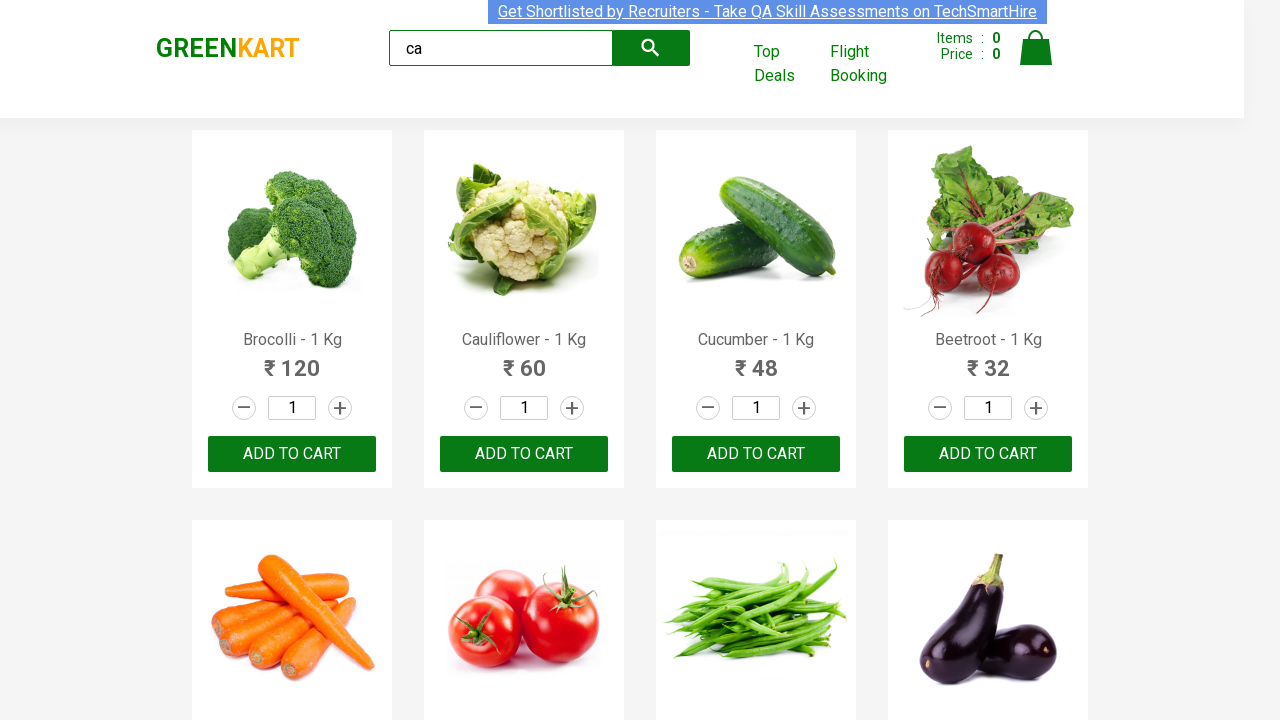

Waited for products to filter and display
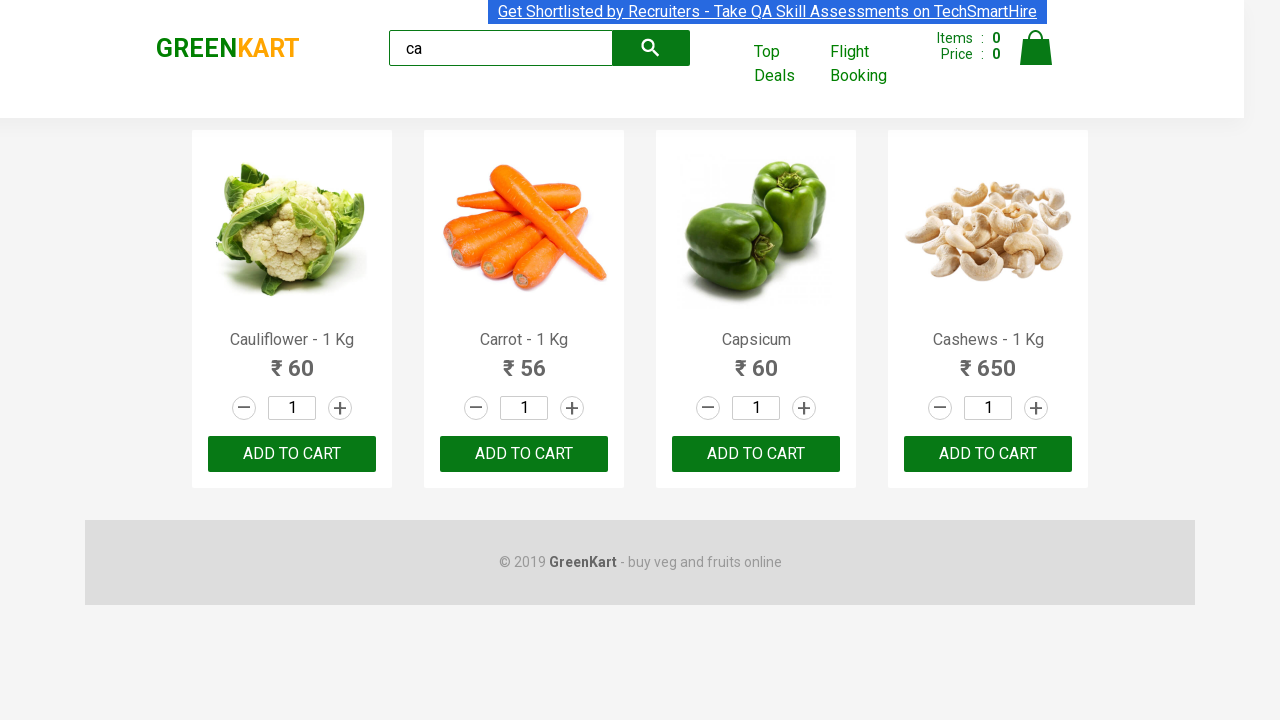

Located all product elements on page
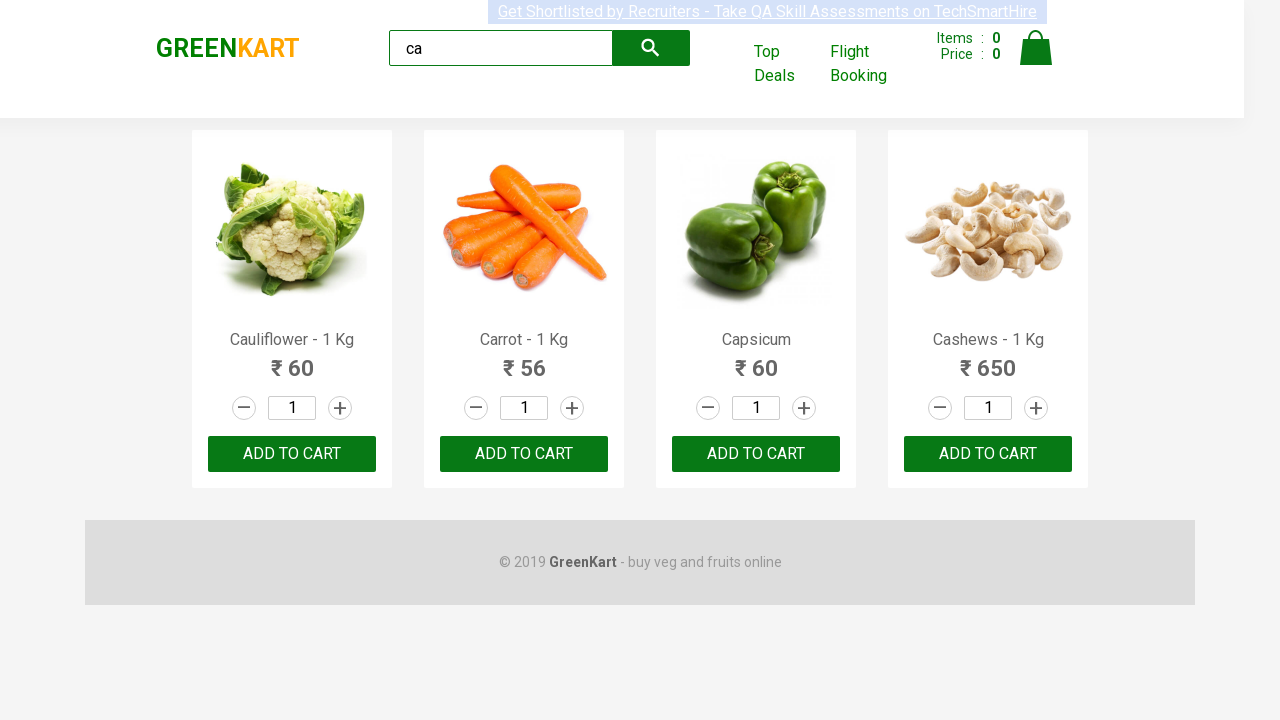

Clicked 'ADD TO CART' button for 2nd product at (524, 454) on .products .product >> nth=1 >> button:has-text('ADD TO CART')
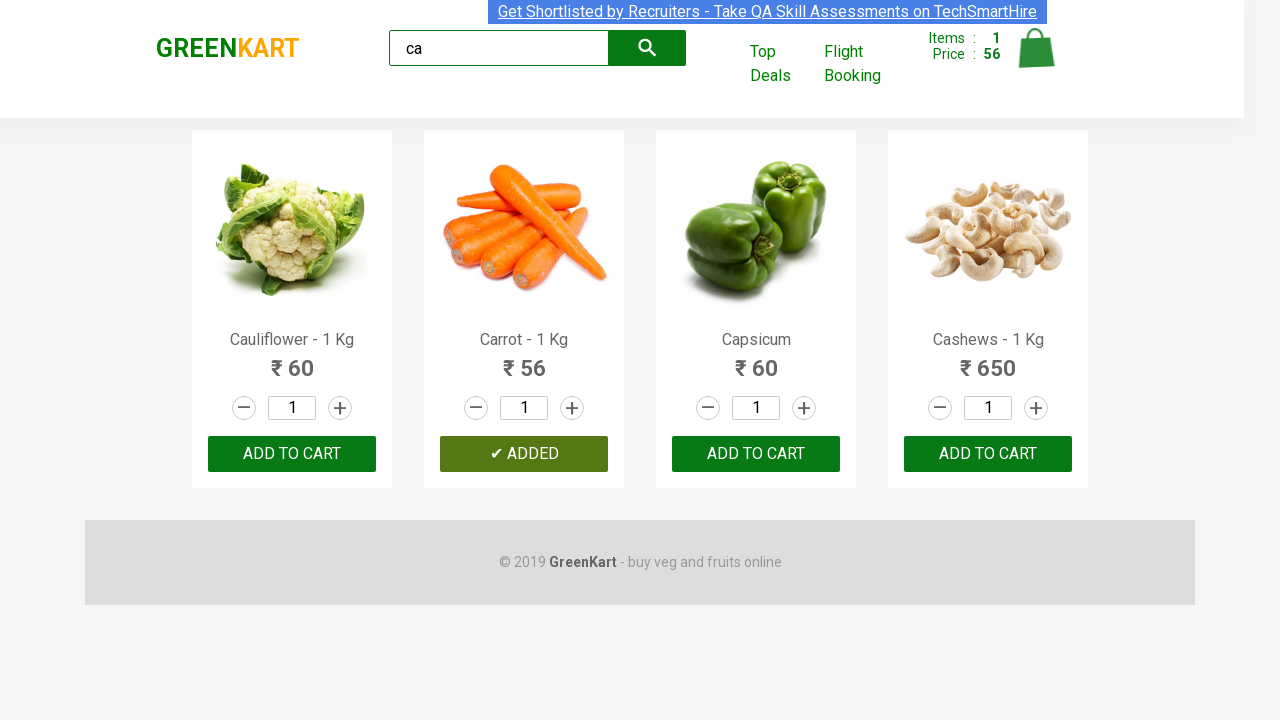

Found 4 products to iterate through
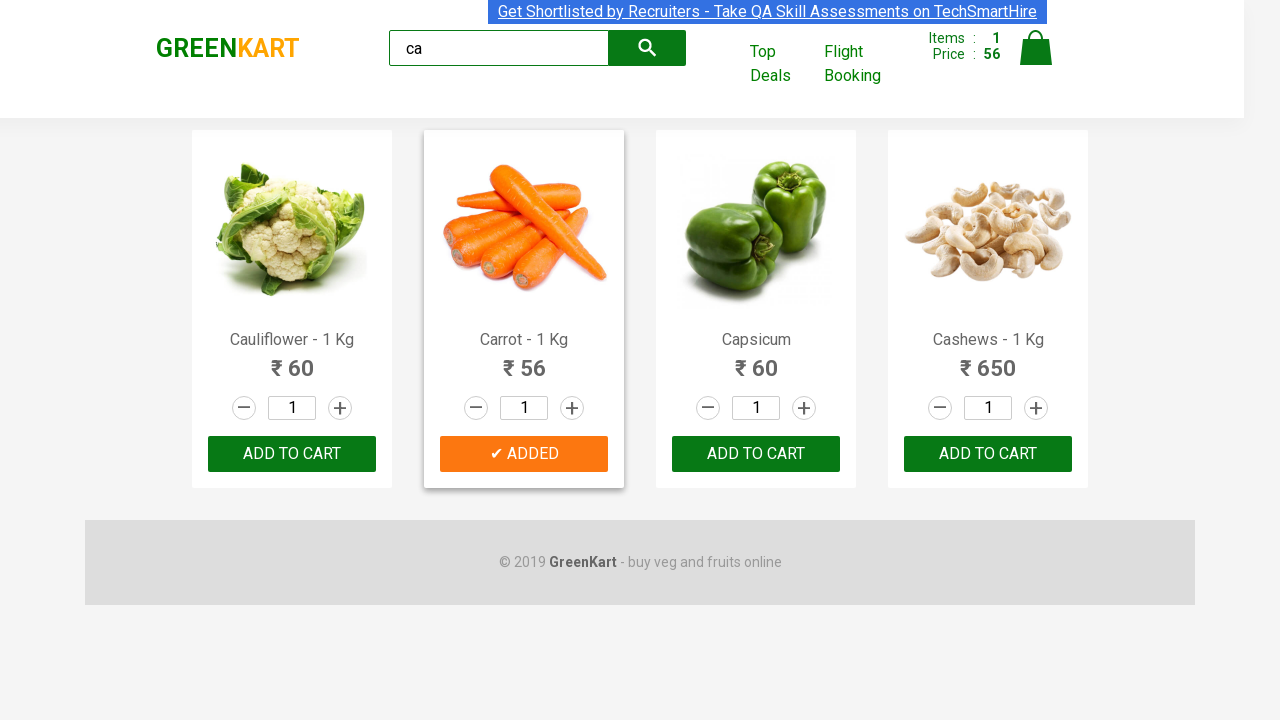

Retrieved product name: 'Cauliflower - 1 Kg'
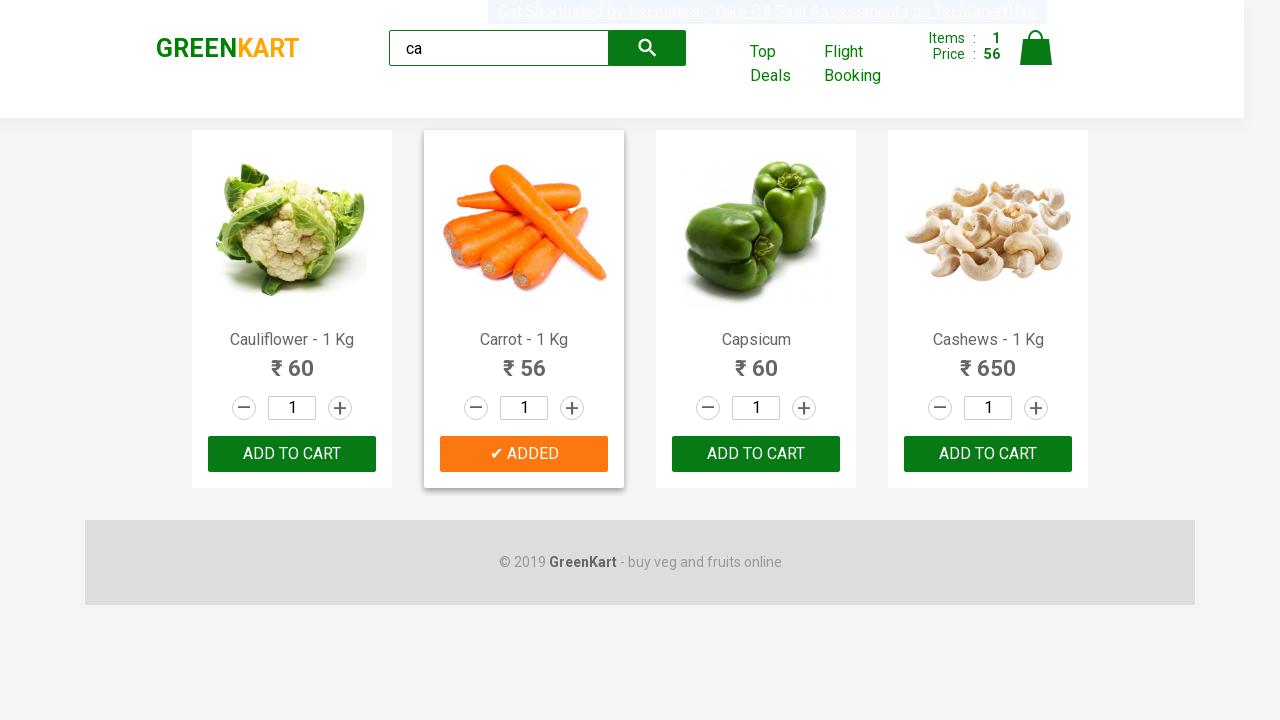

Retrieved product name: 'Carrot - 1 Kg'
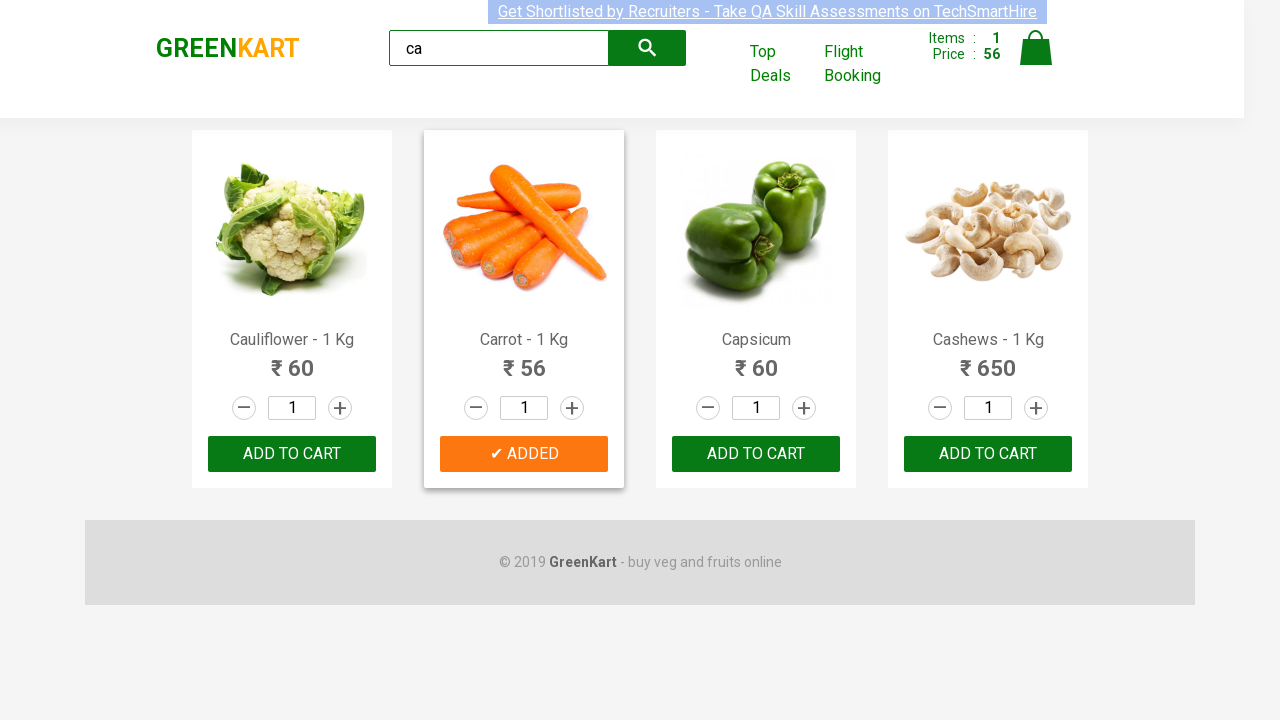

Retrieved product name: 'Capsicum'
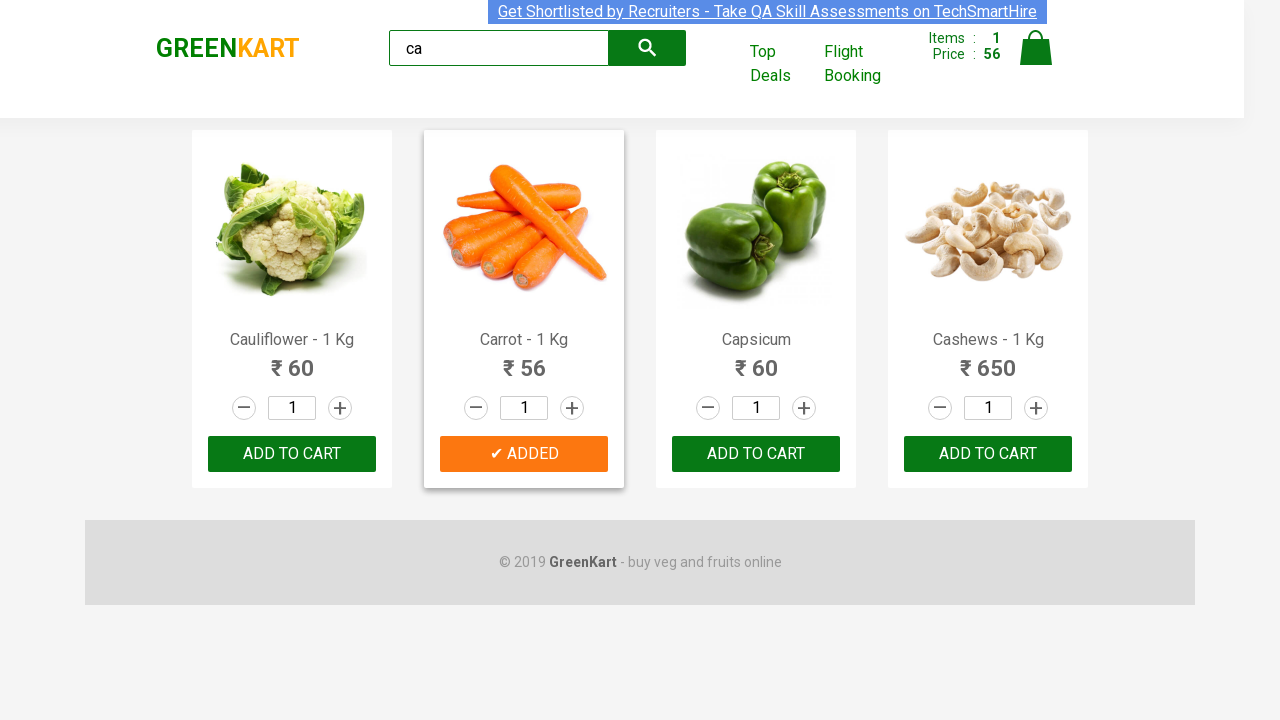

Retrieved product name: 'Cashews - 1 Kg'
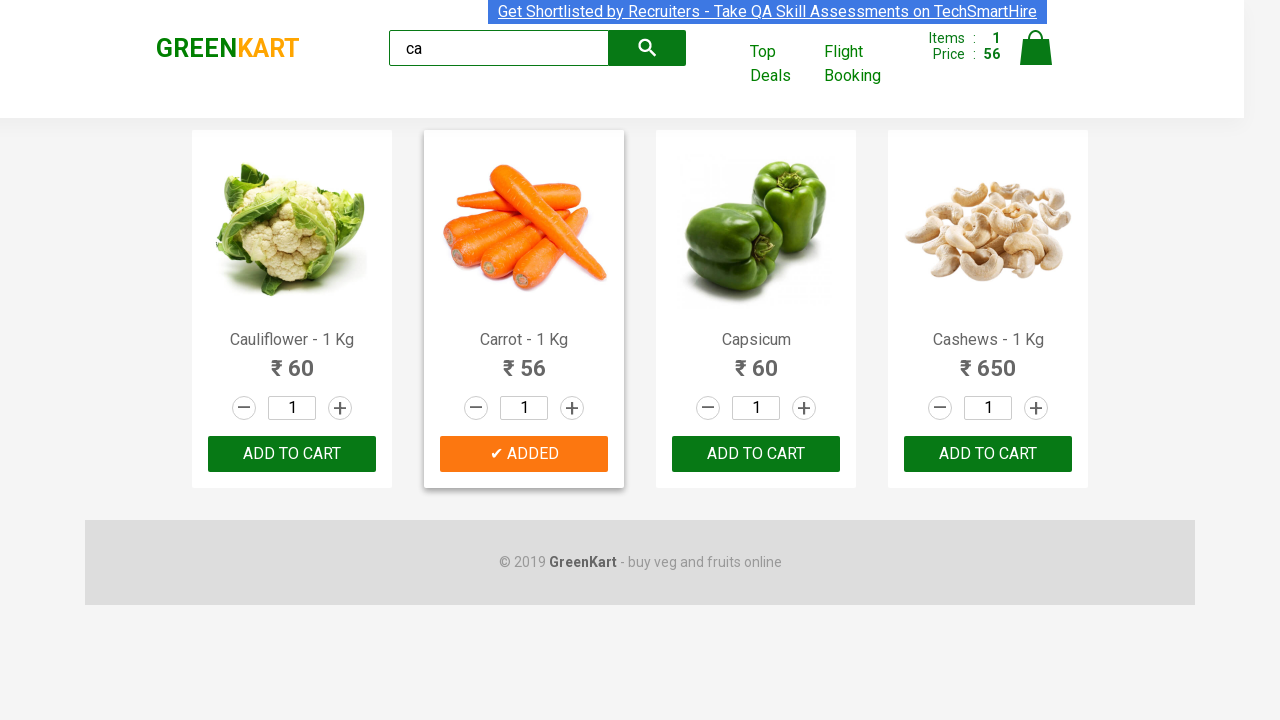

Found Cashews product and clicked 'ADD TO CART' button at (988, 454) on .products .product >> nth=3 >> button
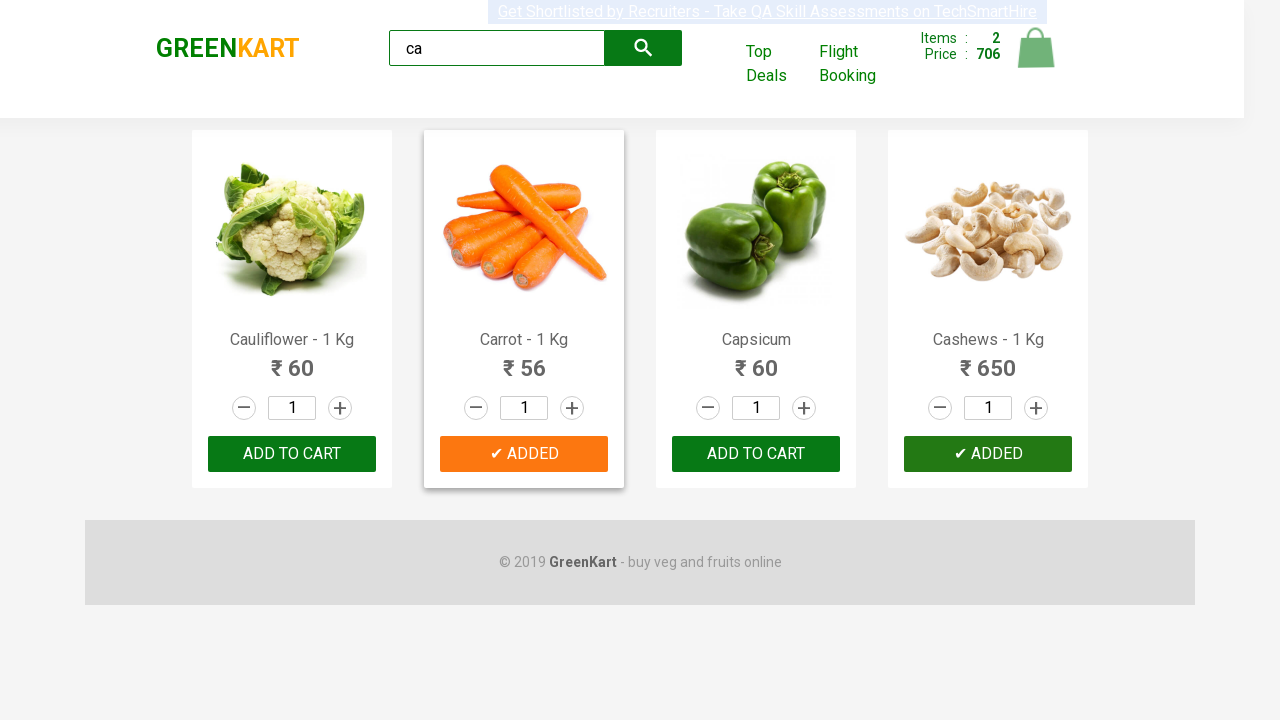

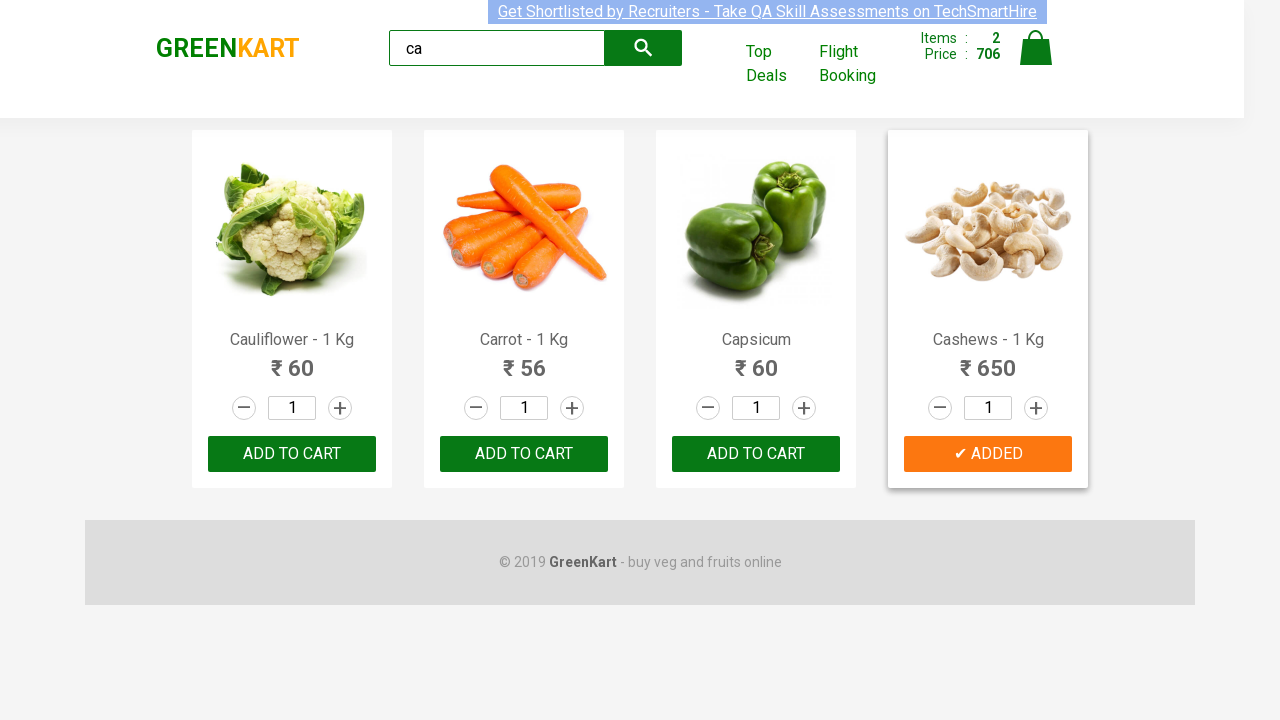